Tests alternative waiting strategies by clicking a button that triggers an AJAX request, then getting the text content after waiting for the element.

Starting URL: http://www.uitestingplayground.com/ajax

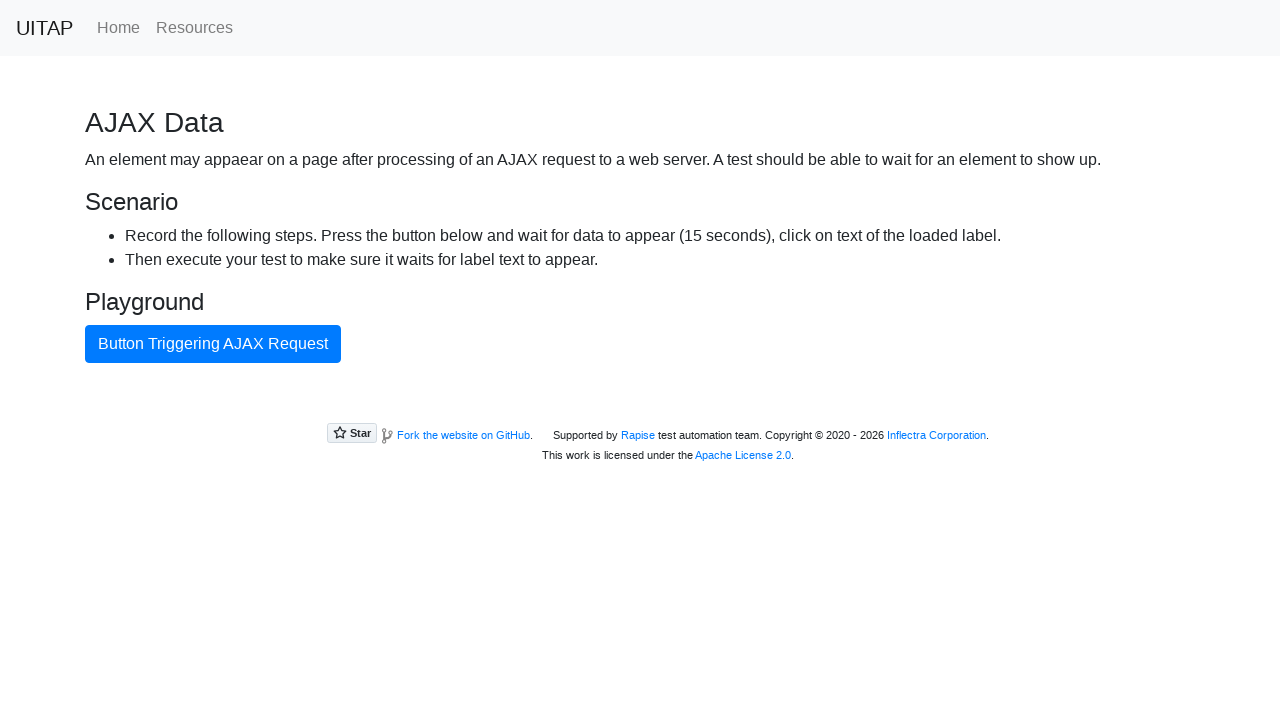

Clicked button triggering AJAX request at (213, 344) on internal:text="Button Triggering AJAX Request"i
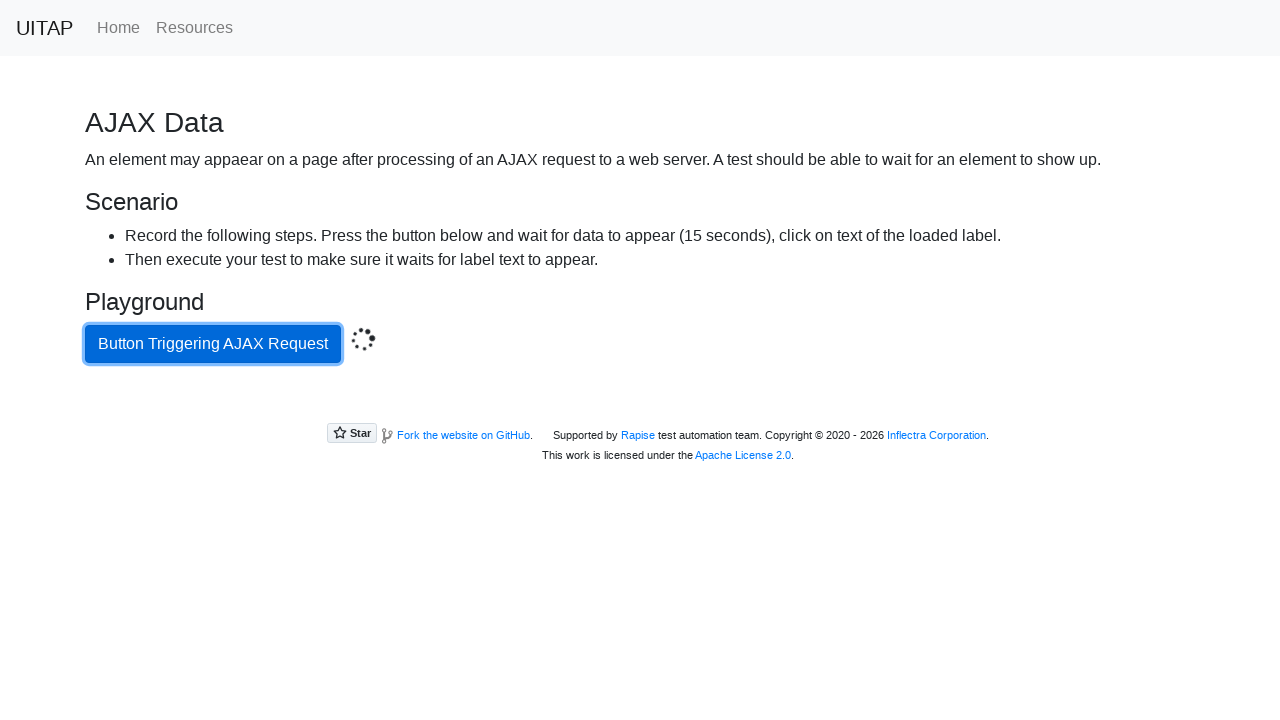

Waited for success element to load
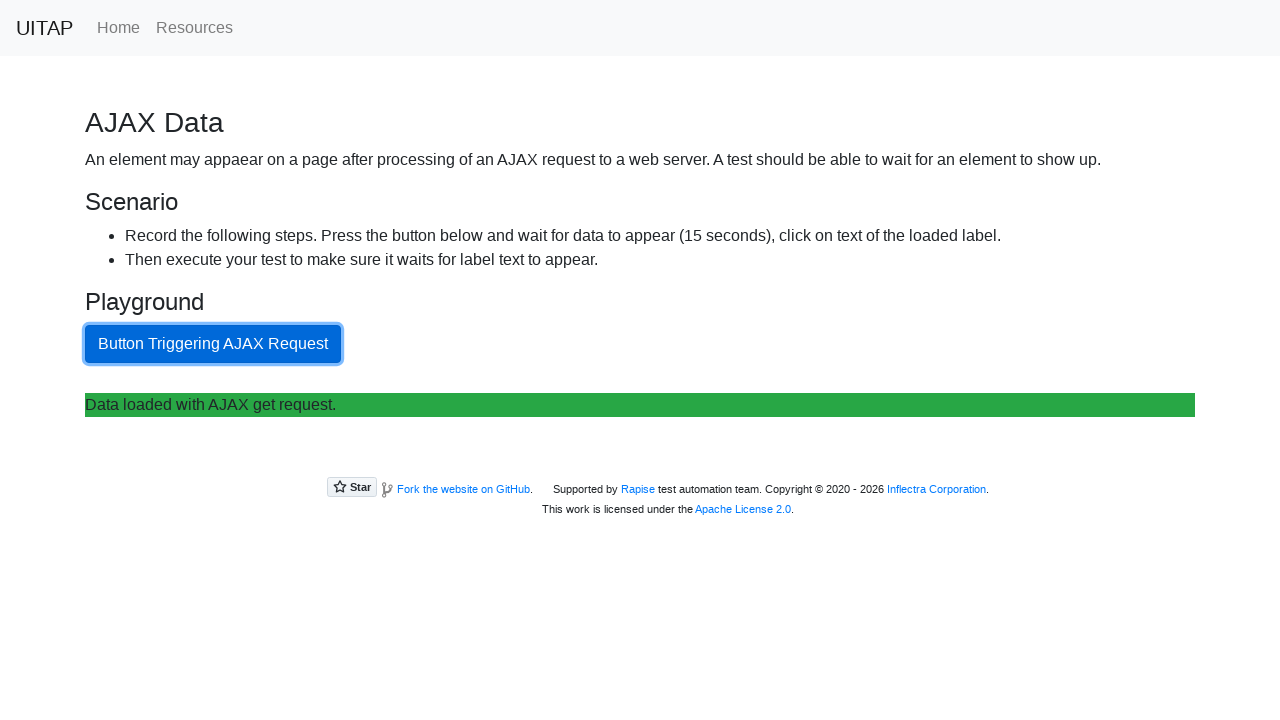

Retrieved text content from success element
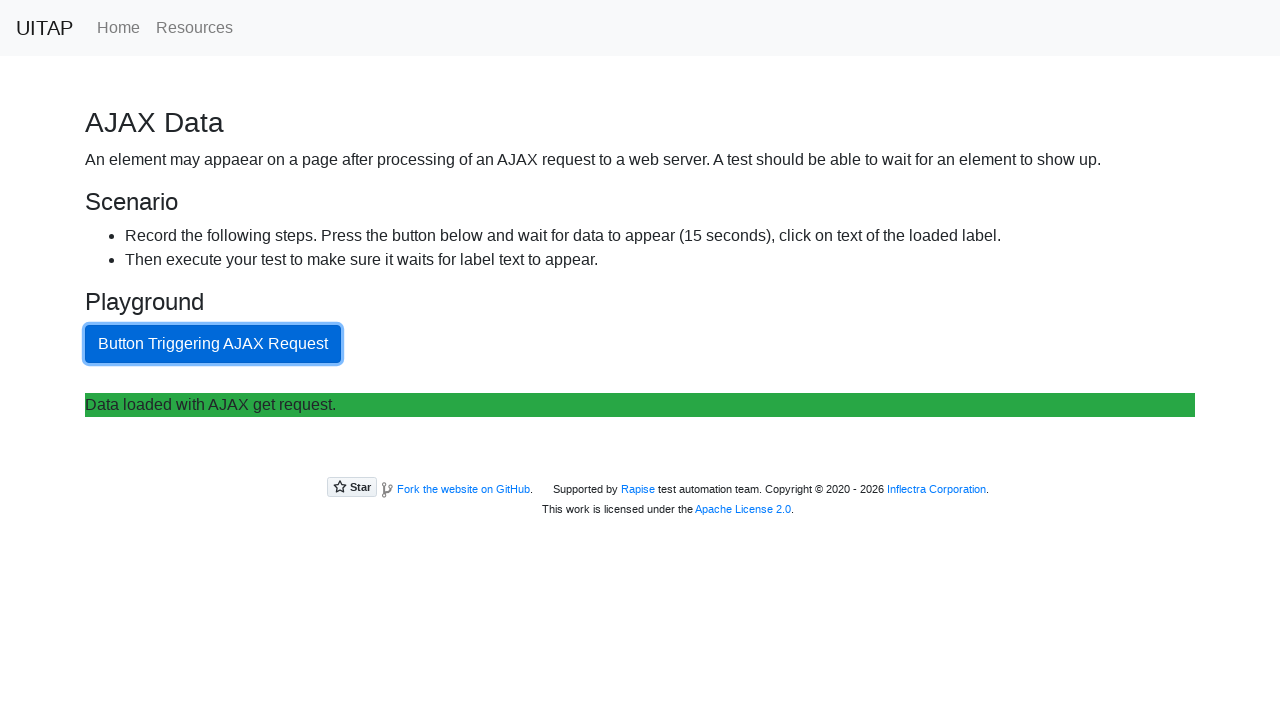

Verified success message is present in text content
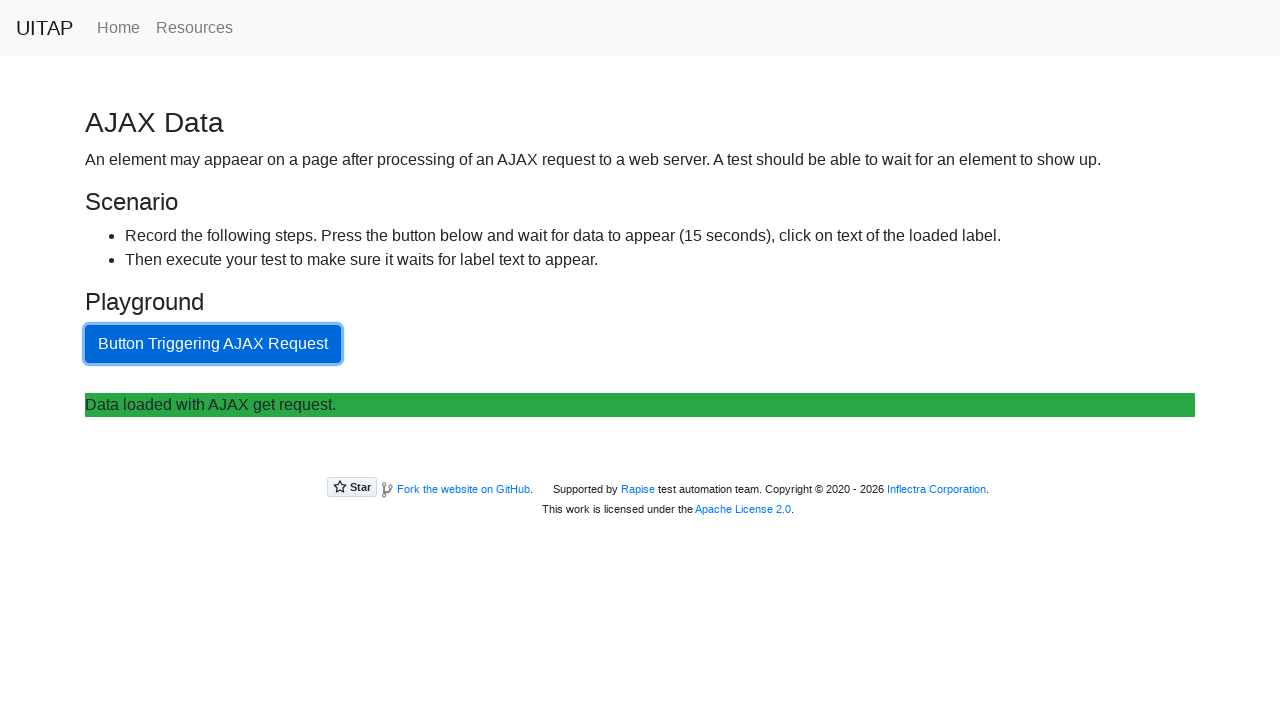

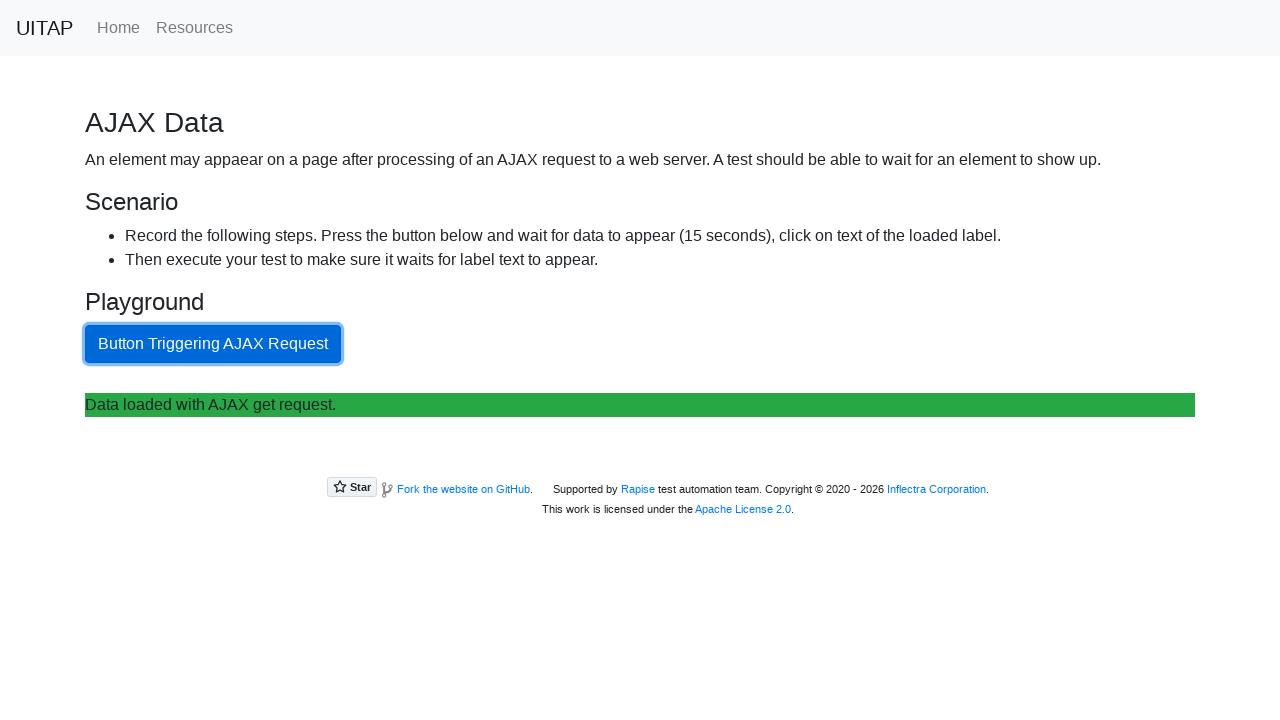